Navigates to a Goodreads similar books page and clicks all "More" buttons to expand book descriptions, then verifies book items are loaded

Starting URL: https://www.goodreads.com/book/similar/3346751-percy-jackson-and-the-lightning-thief

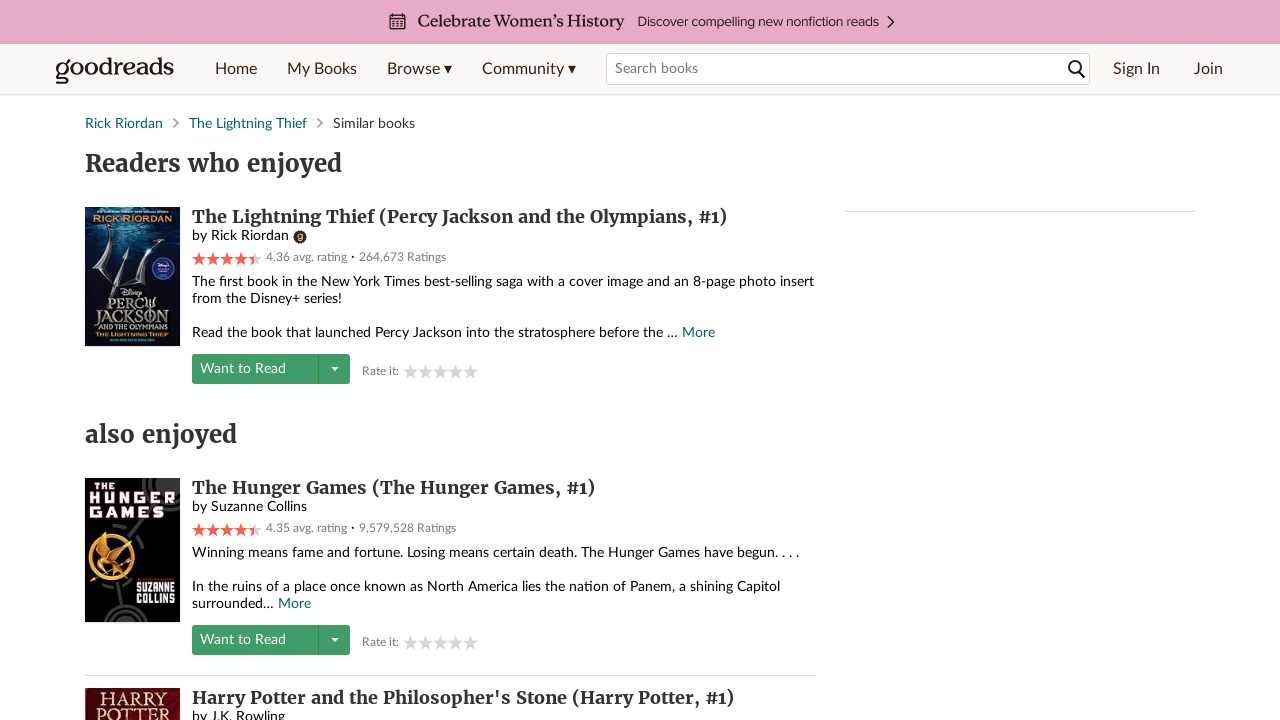

Waited for similar books list to load
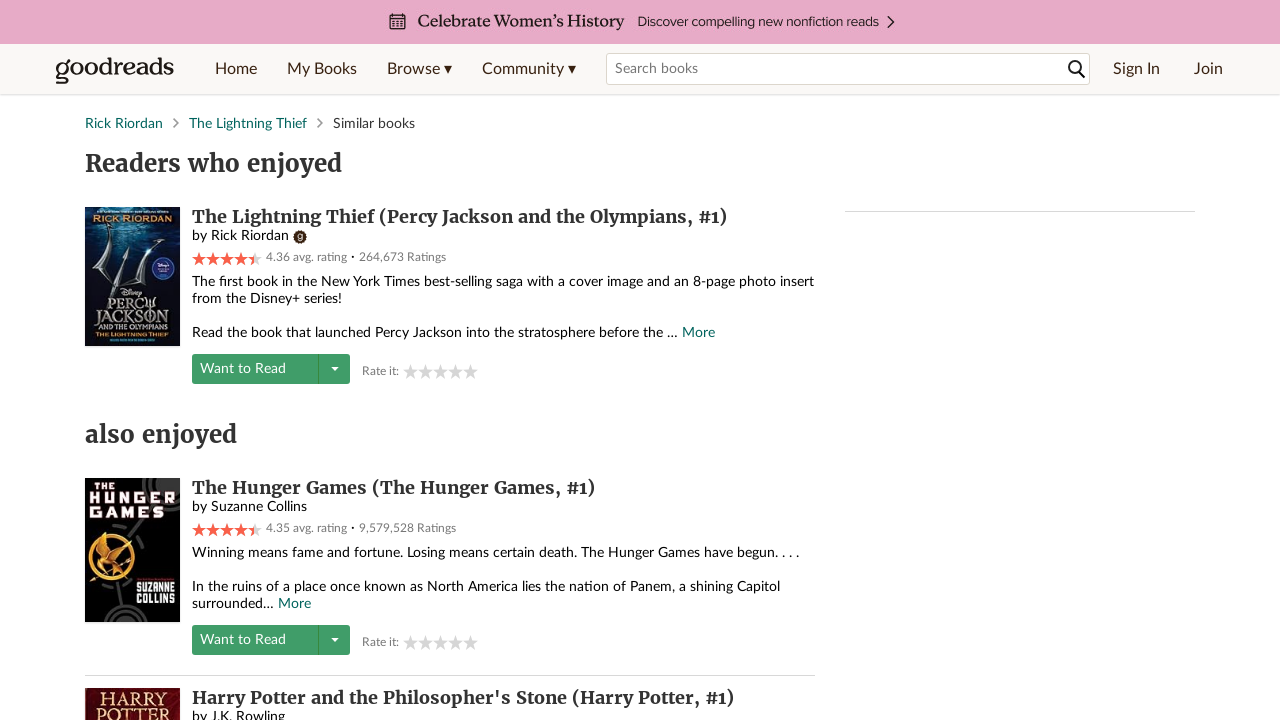

Located all 'More' buttons on the page
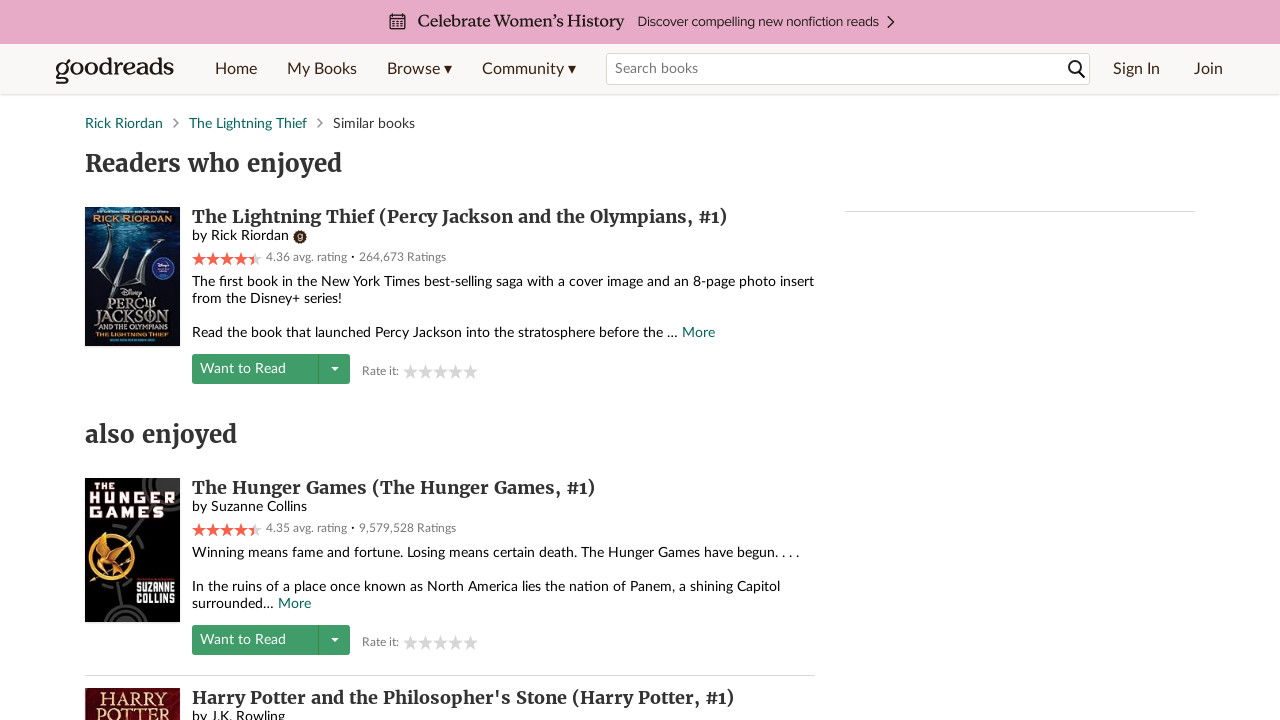

Clicked a 'More' button to expand book description at (698, 334) on .gr-buttonAsLink.u-marginLeftTiny >> nth=0
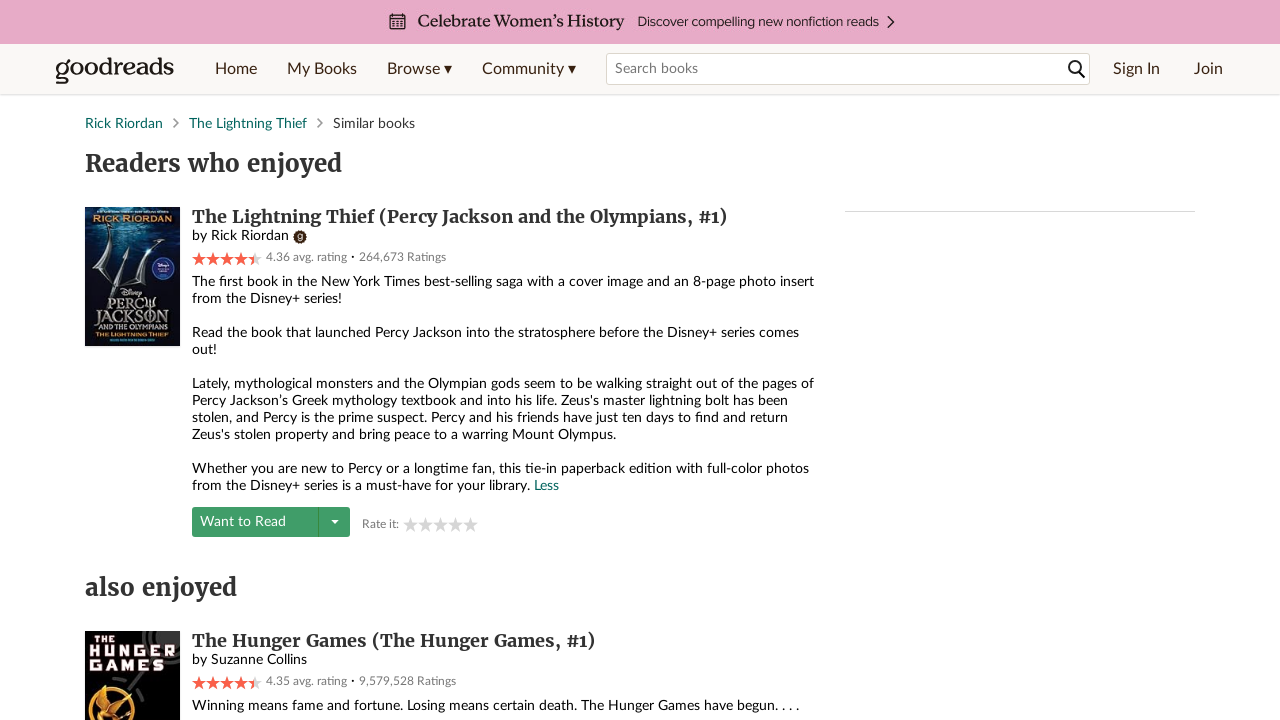

Clicked a 'More' button to expand book description at (294, 361) on .gr-buttonAsLink.u-marginLeftTiny >> nth=1
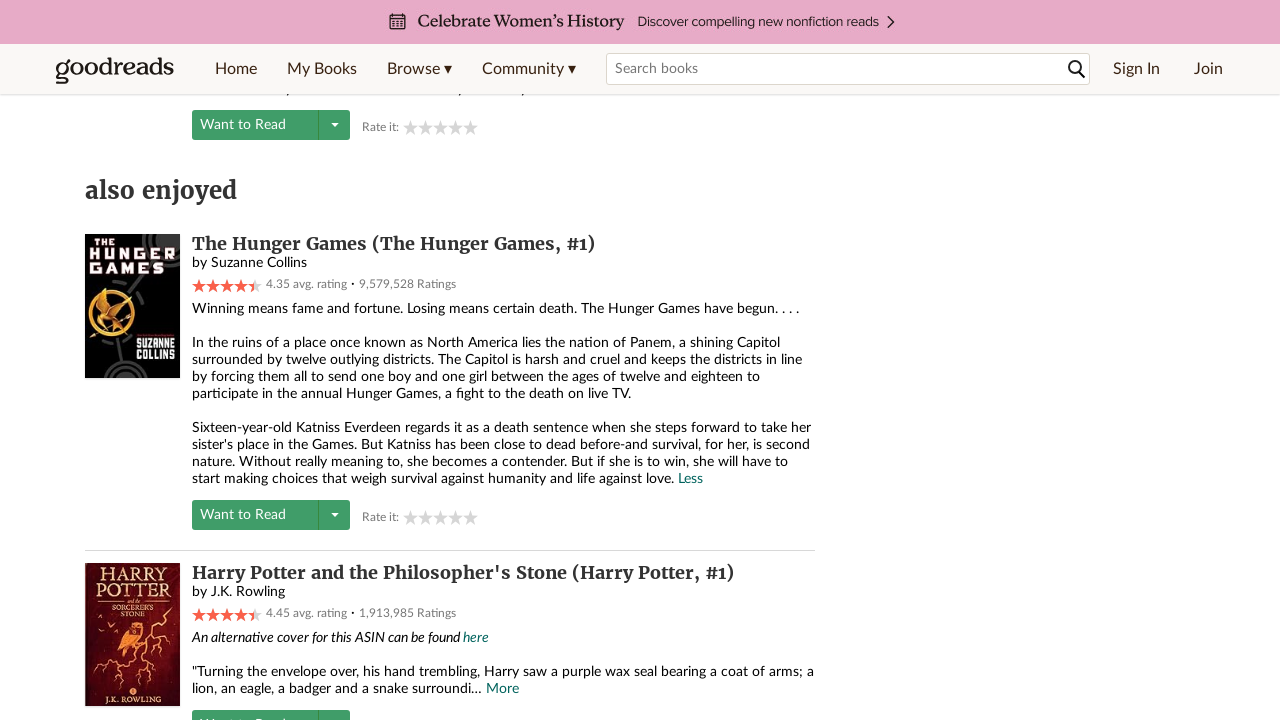

Clicked a 'More' button to expand book description at (502, 690) on .gr-buttonAsLink.u-marginLeftTiny >> nth=2
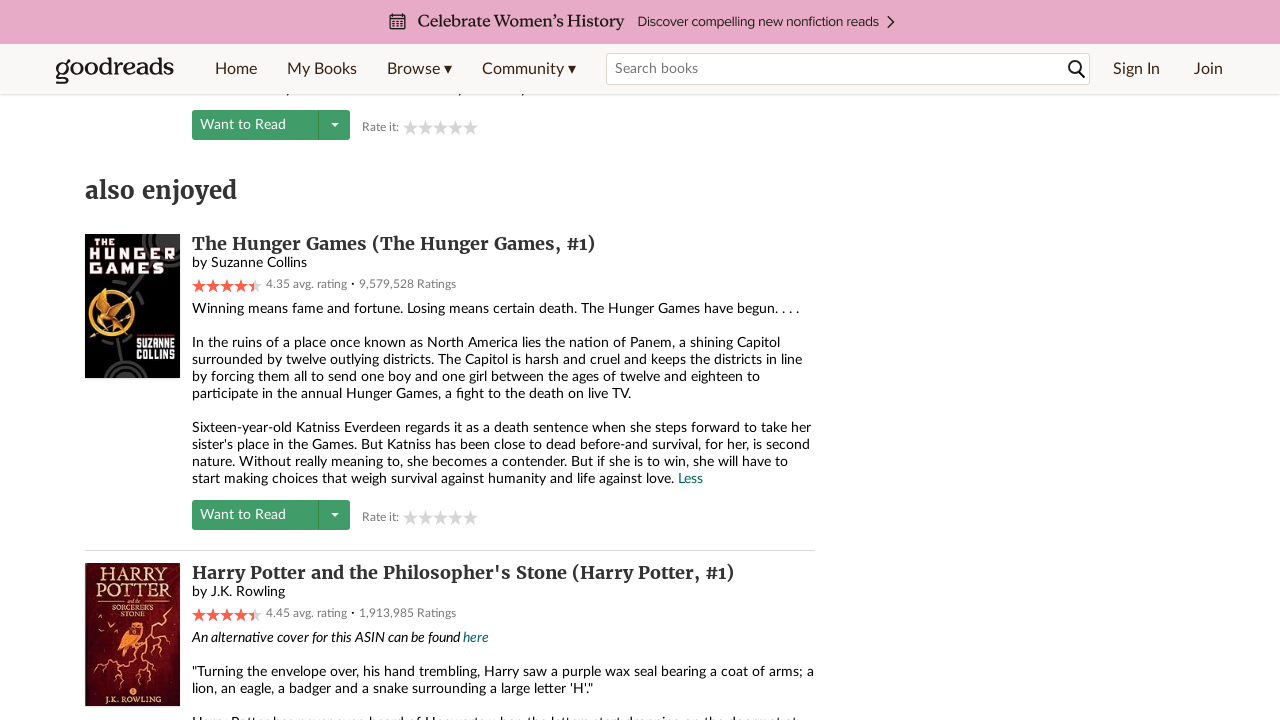

Clicked a 'More' button to expand book description at (642, 361) on .gr-buttonAsLink.u-marginLeftTiny >> nth=3
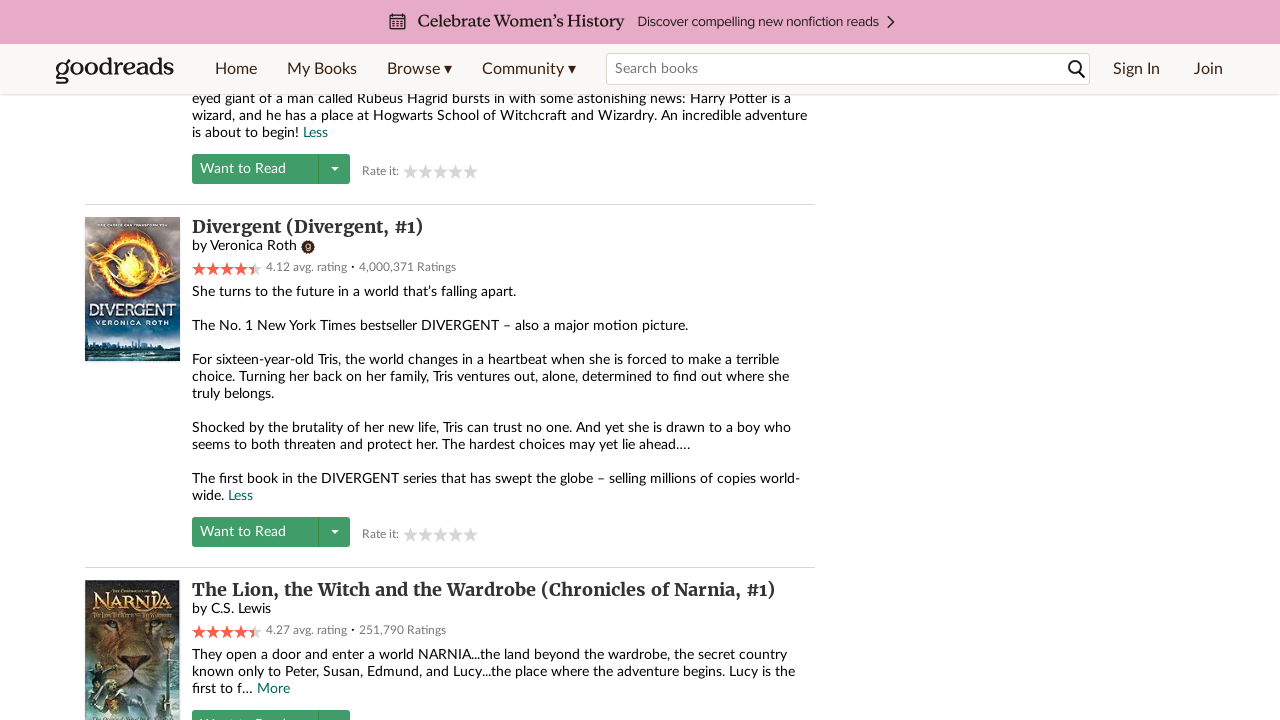

Clicked a 'More' button to expand book description at (274, 690) on .gr-buttonAsLink.u-marginLeftTiny >> nth=4
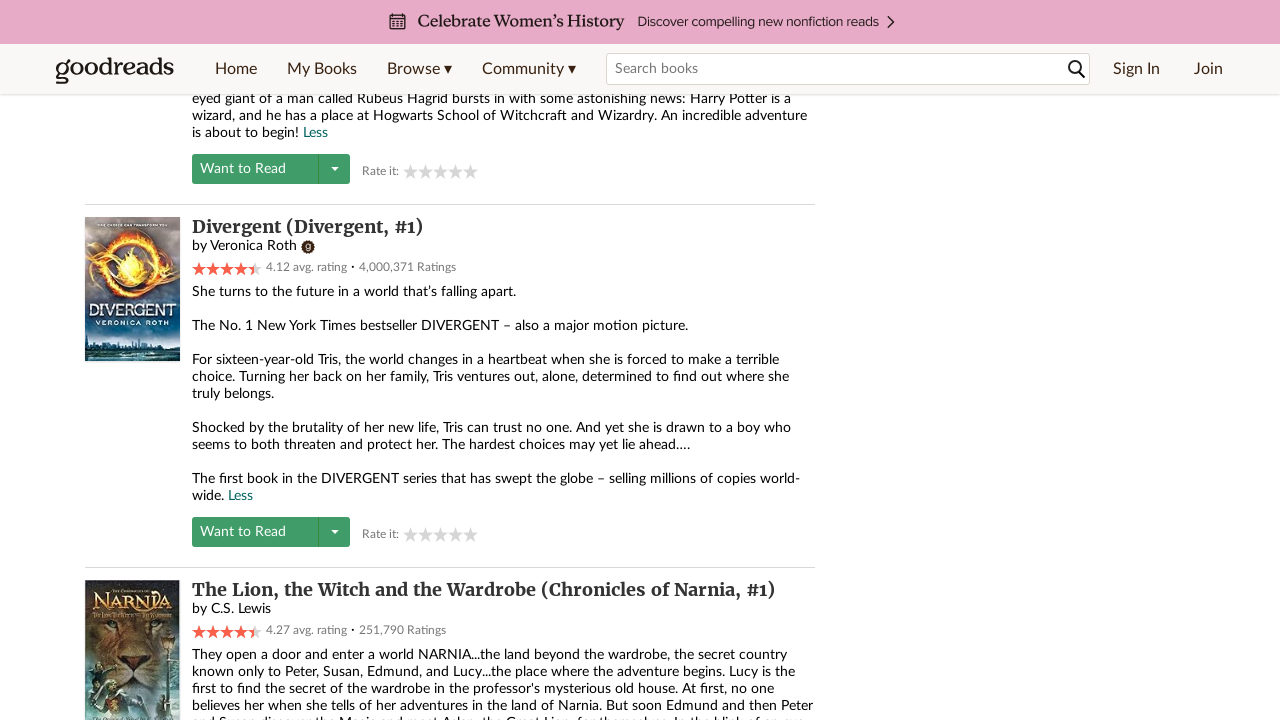

Clicked a 'More' button to expand book description at (296, 361) on .gr-buttonAsLink.u-marginLeftTiny >> nth=5
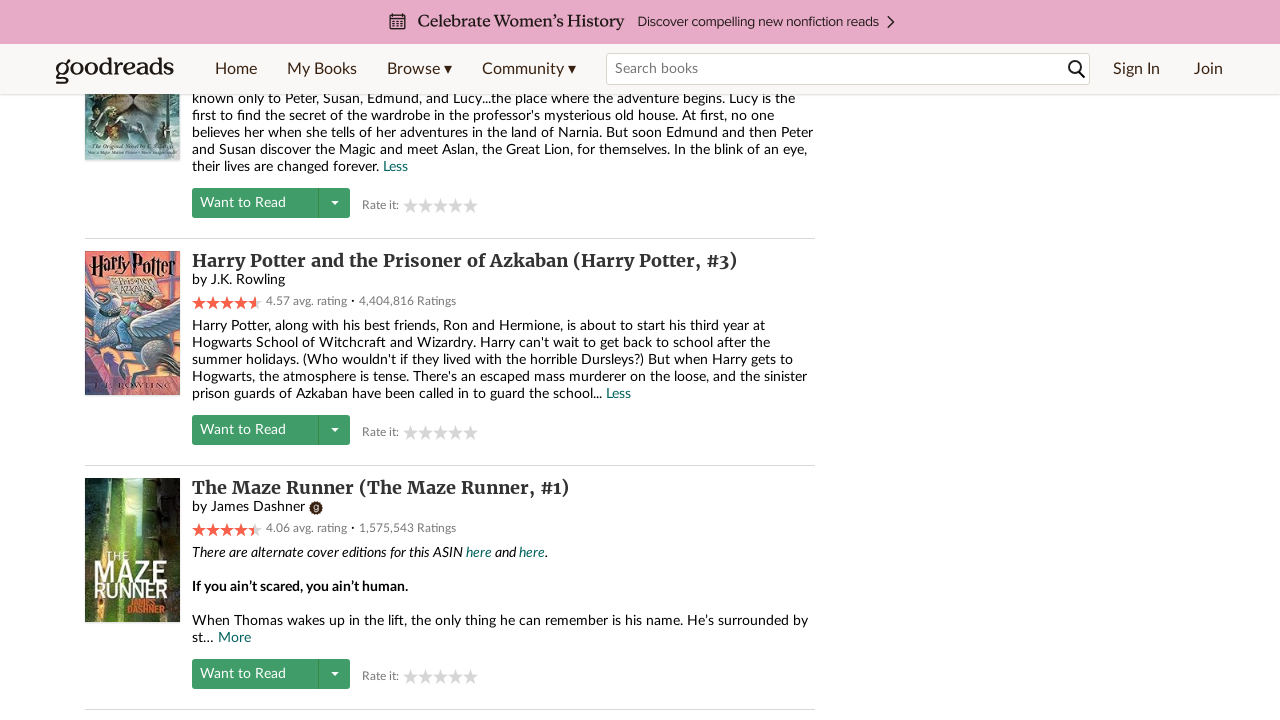

Clicked a 'More' button to expand book description at (234, 639) on .gr-buttonAsLink.u-marginLeftTiny >> nth=6
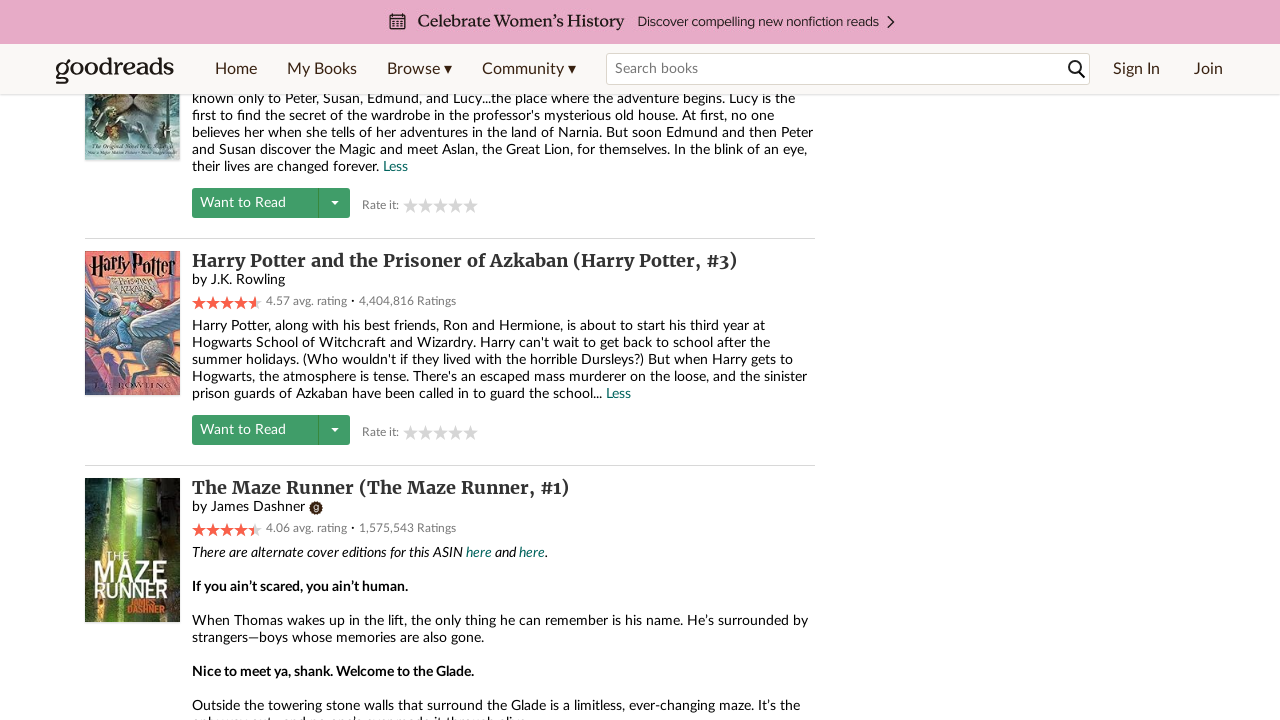

Clicked a 'More' button to expand book description at (308, 361) on .gr-buttonAsLink.u-marginLeftTiny >> nth=7
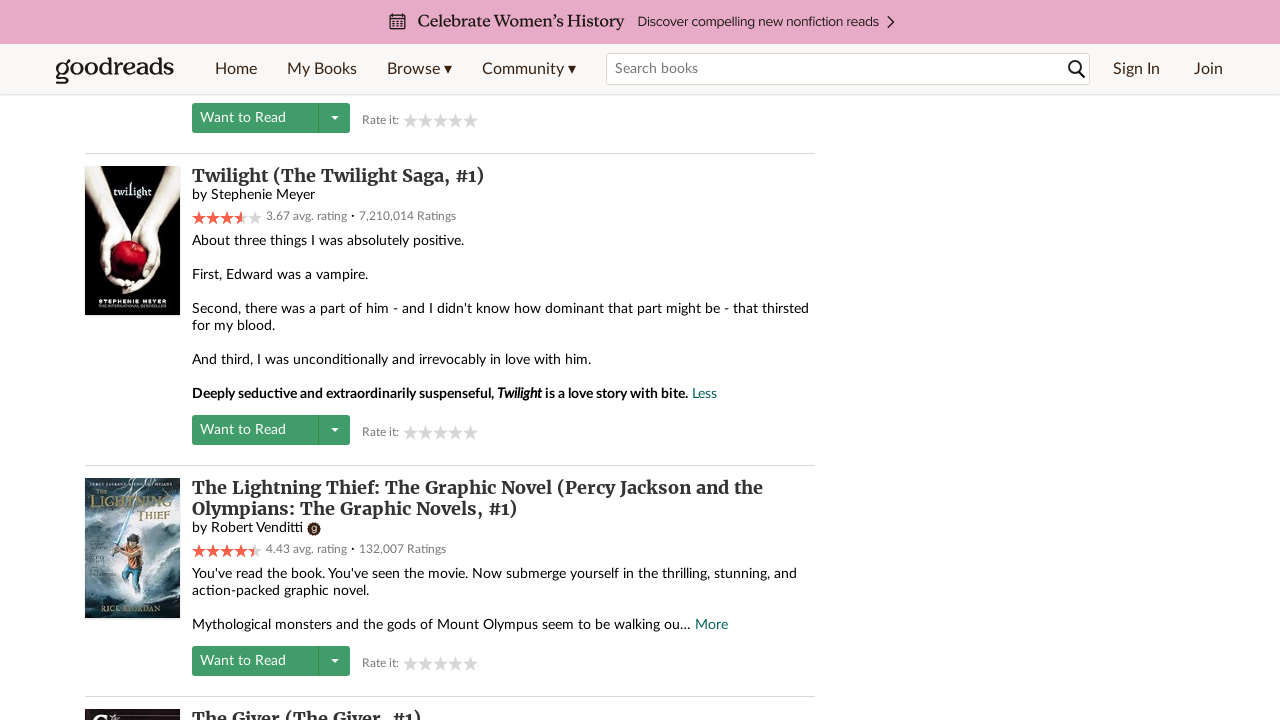

Clicked a 'More' button to expand book description at (712, 626) on .gr-buttonAsLink.u-marginLeftTiny >> nth=8
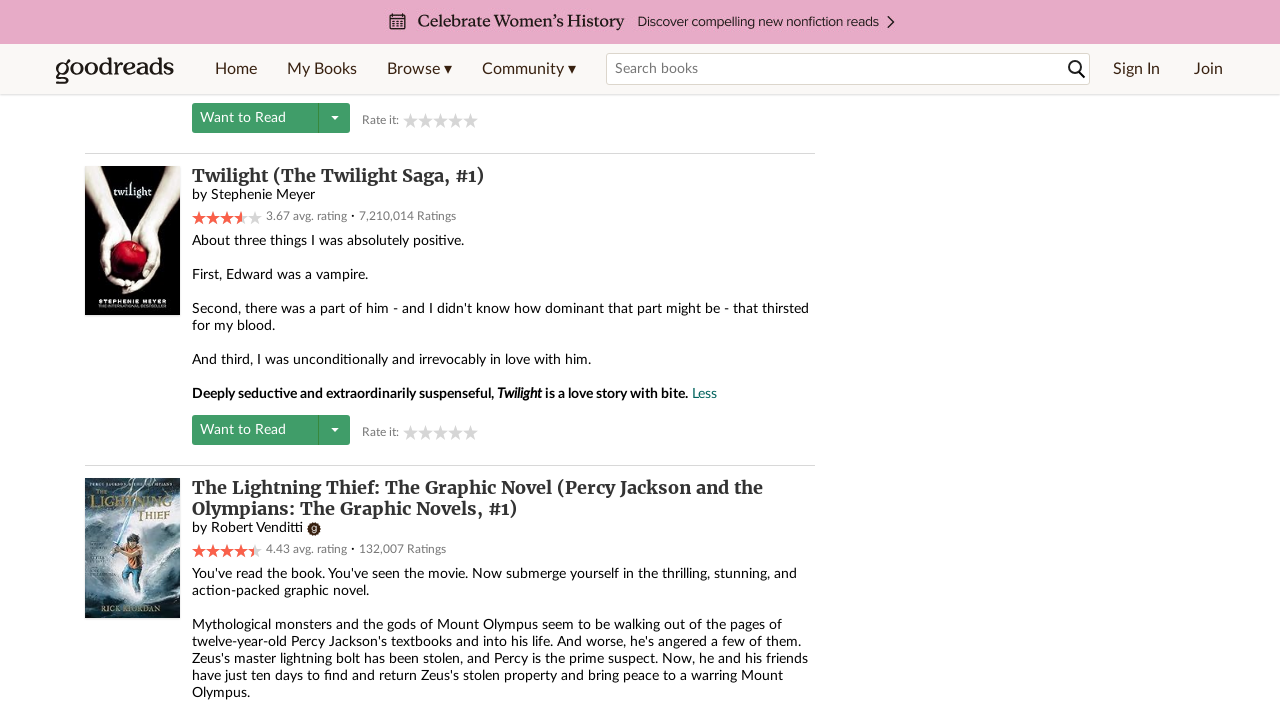

Clicked a 'More' button to expand book description at (212, 361) on .gr-buttonAsLink.u-marginLeftTiny >> nth=9
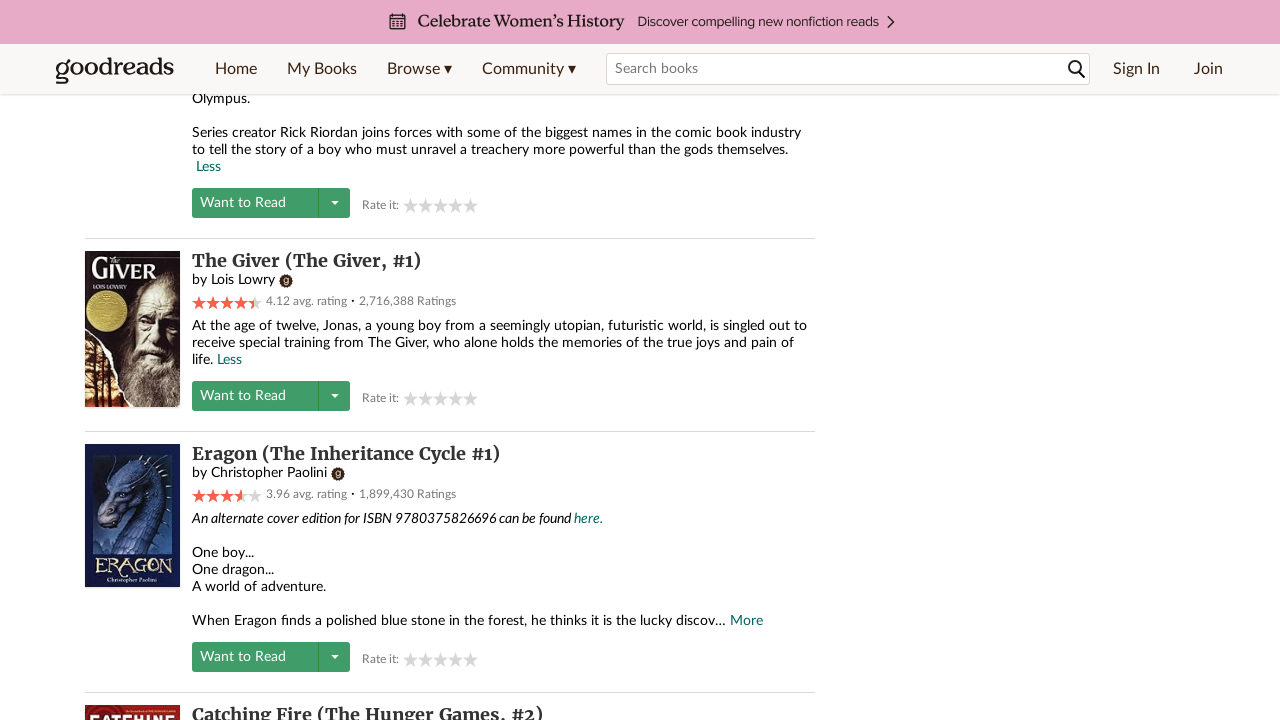

Clicked a 'More' button to expand book description at (746, 622) on .gr-buttonAsLink.u-marginLeftTiny >> nth=10
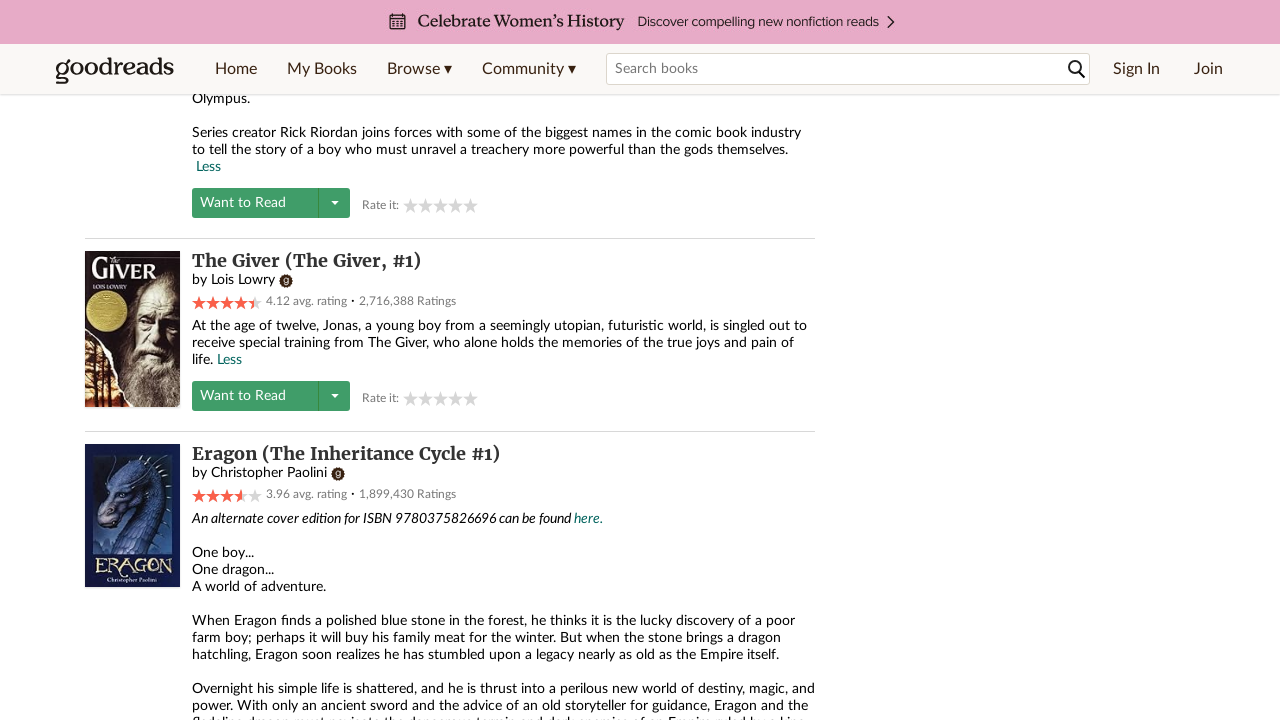

Clicked a 'More' button to expand book description at (420, 361) on .gr-buttonAsLink.u-marginLeftTiny >> nth=11
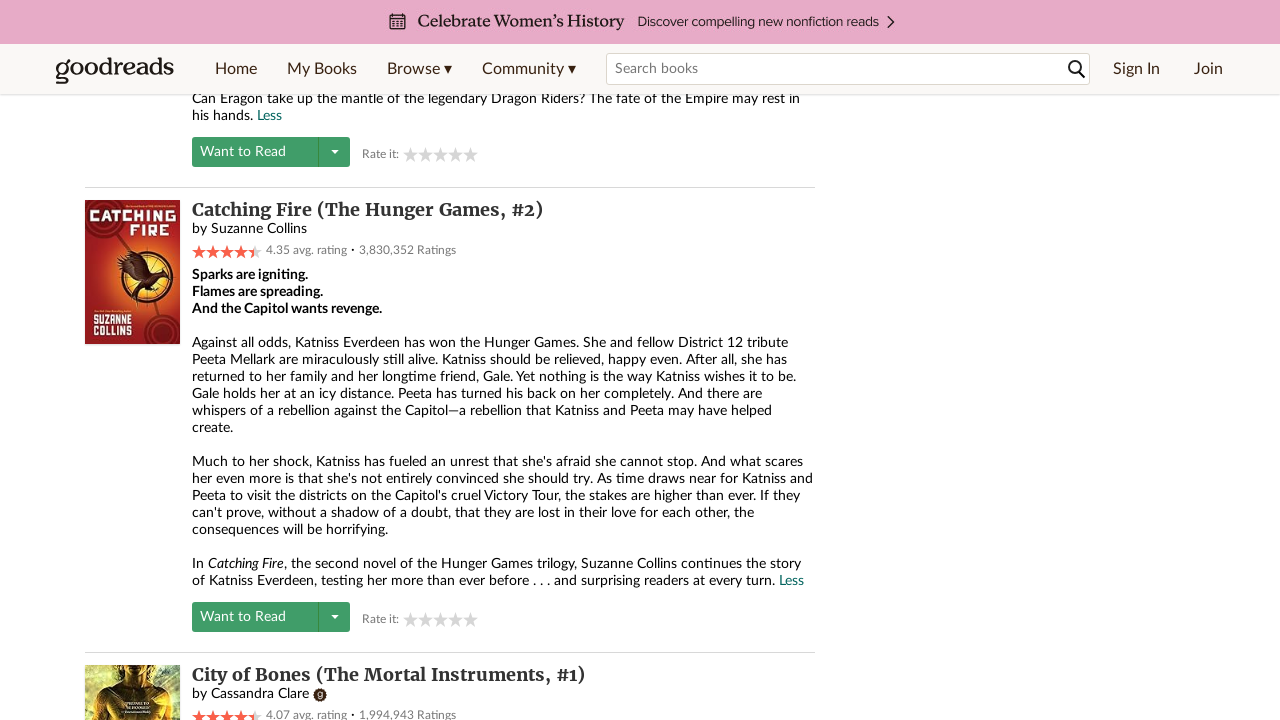

Clicked a 'More' button to expand book description at (316, 361) on .gr-buttonAsLink.u-marginLeftTiny >> nth=12
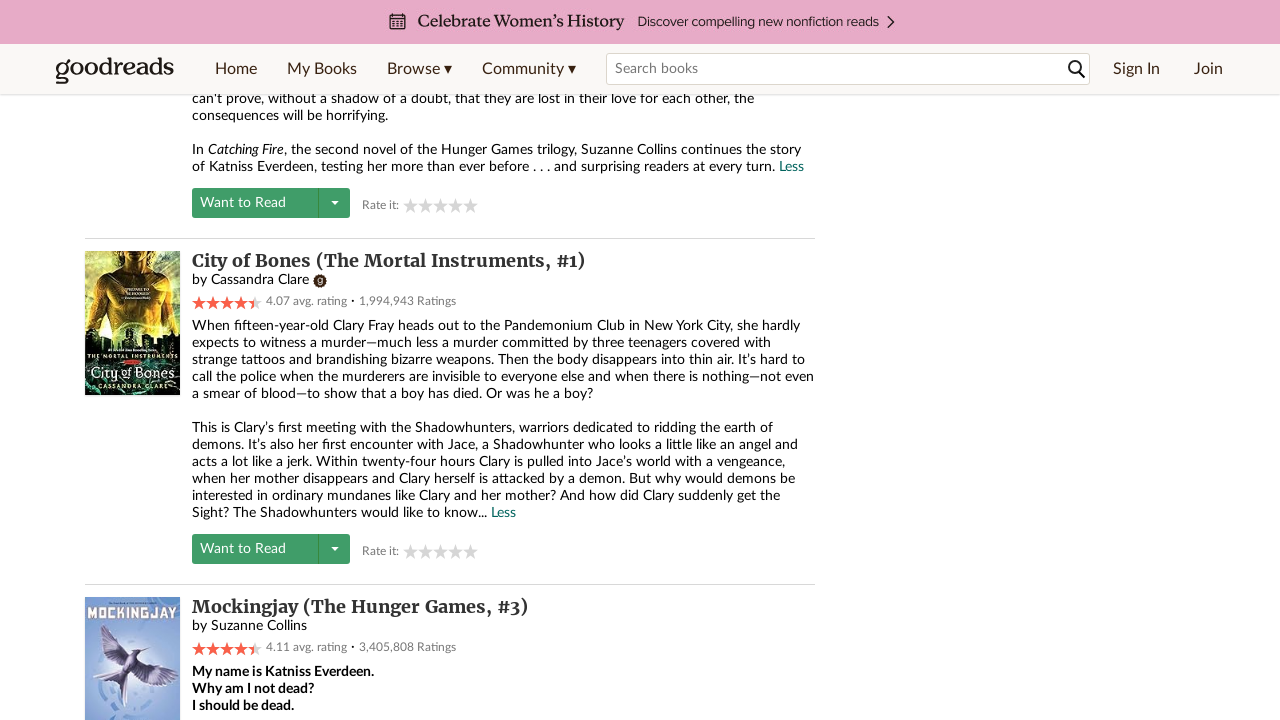

Clicked a 'More' button to expand book description at (462, 361) on .gr-buttonAsLink.u-marginLeftTiny >> nth=13
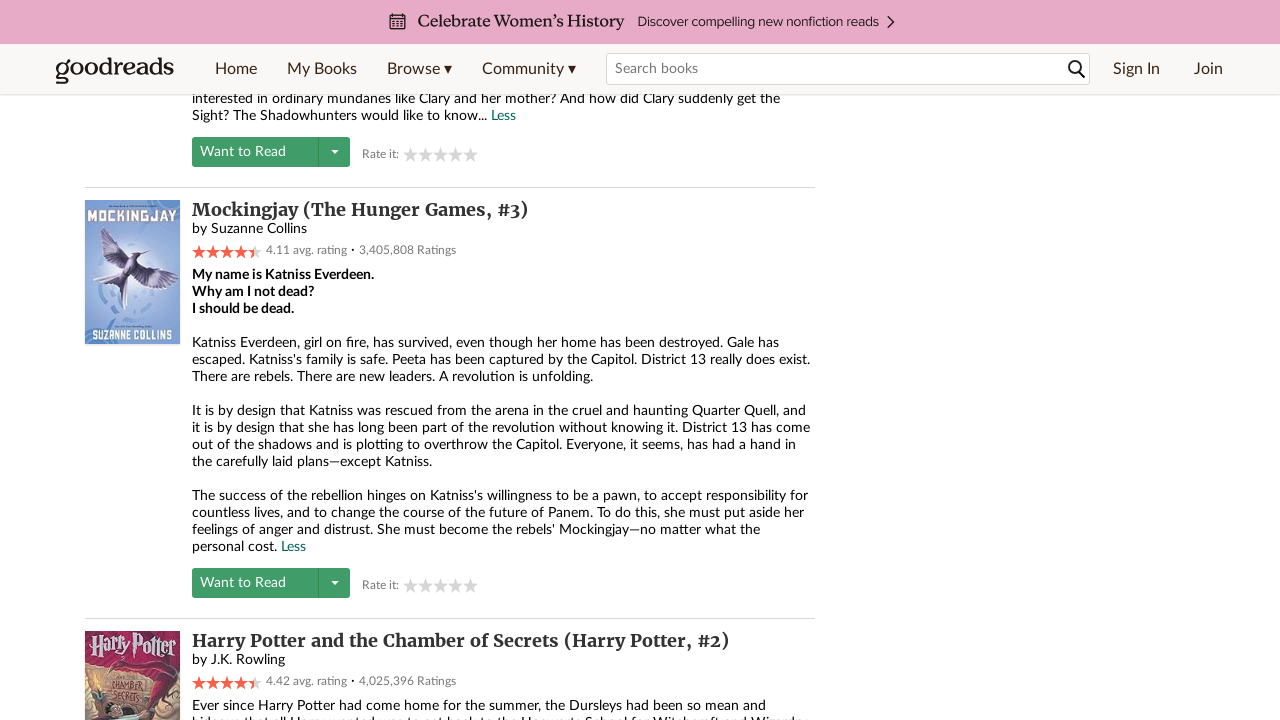

Clicked a 'More' button to expand book description at (308, 361) on .gr-buttonAsLink.u-marginLeftTiny >> nth=14
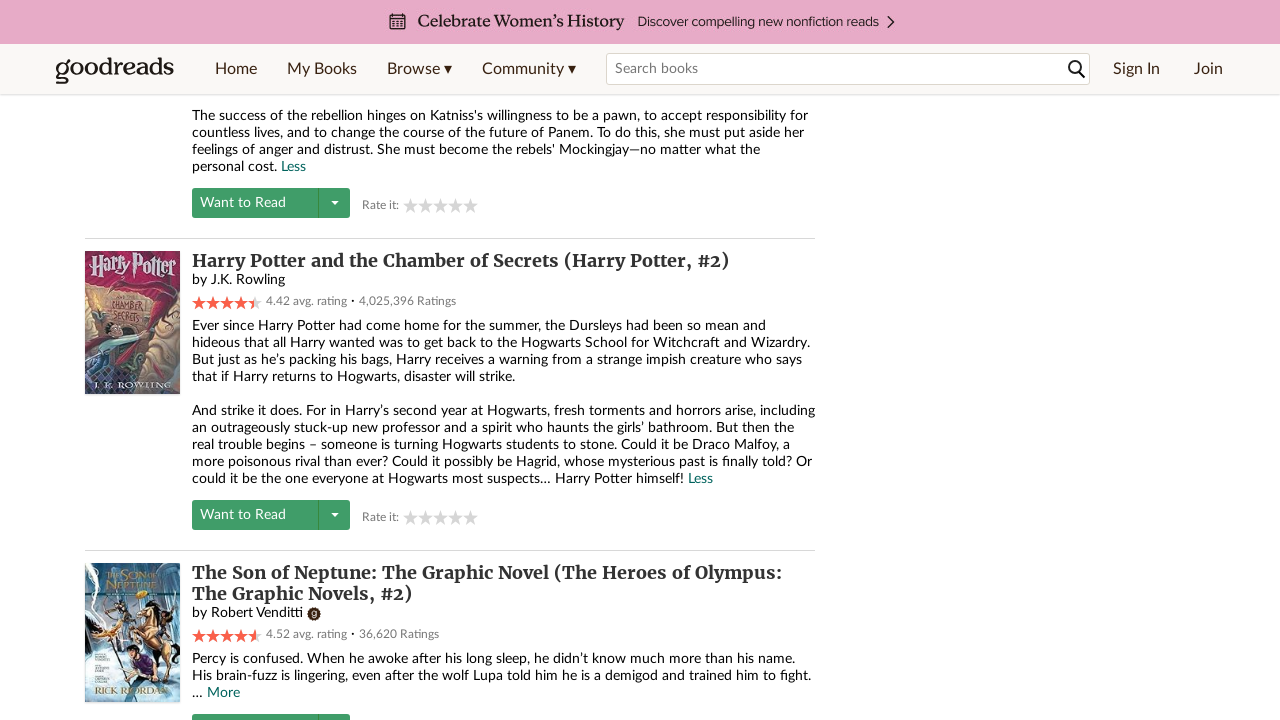

Clicked a 'More' button to expand book description at (224, 694) on .gr-buttonAsLink.u-marginLeftTiny >> nth=15
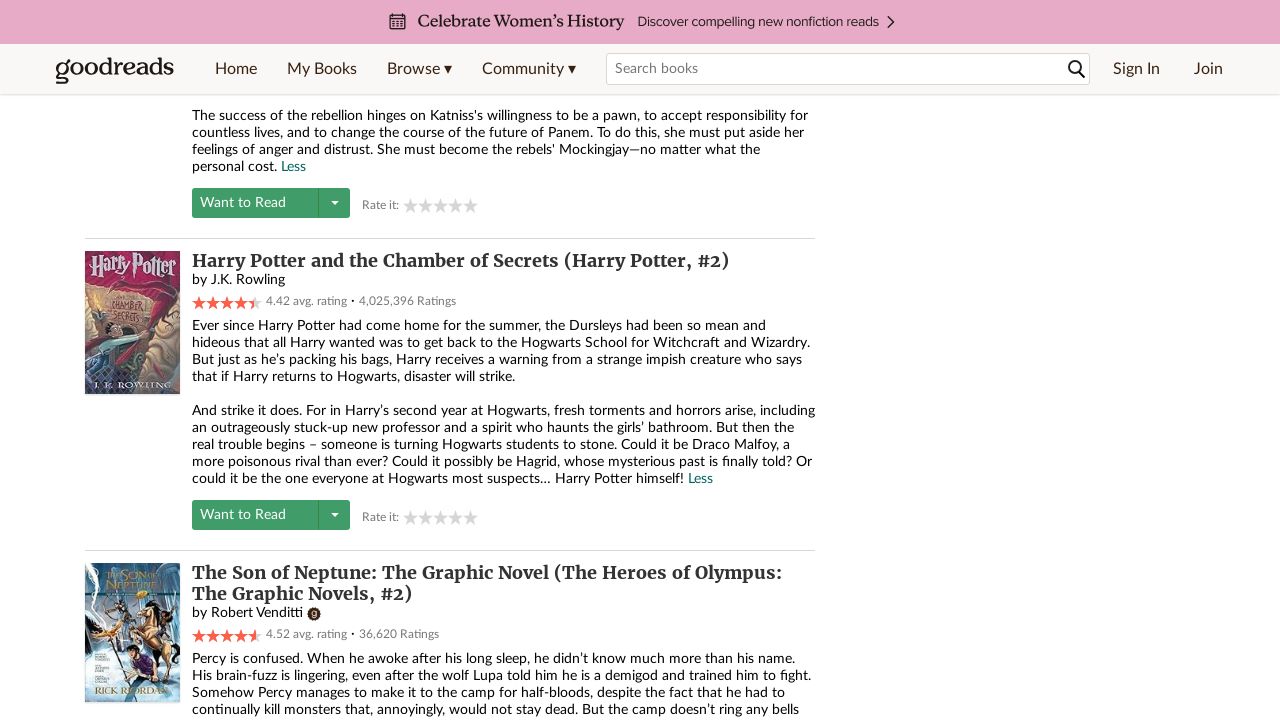

Clicked a 'More' button to expand book description at (258, 361) on .gr-buttonAsLink.u-marginLeftTiny >> nth=16
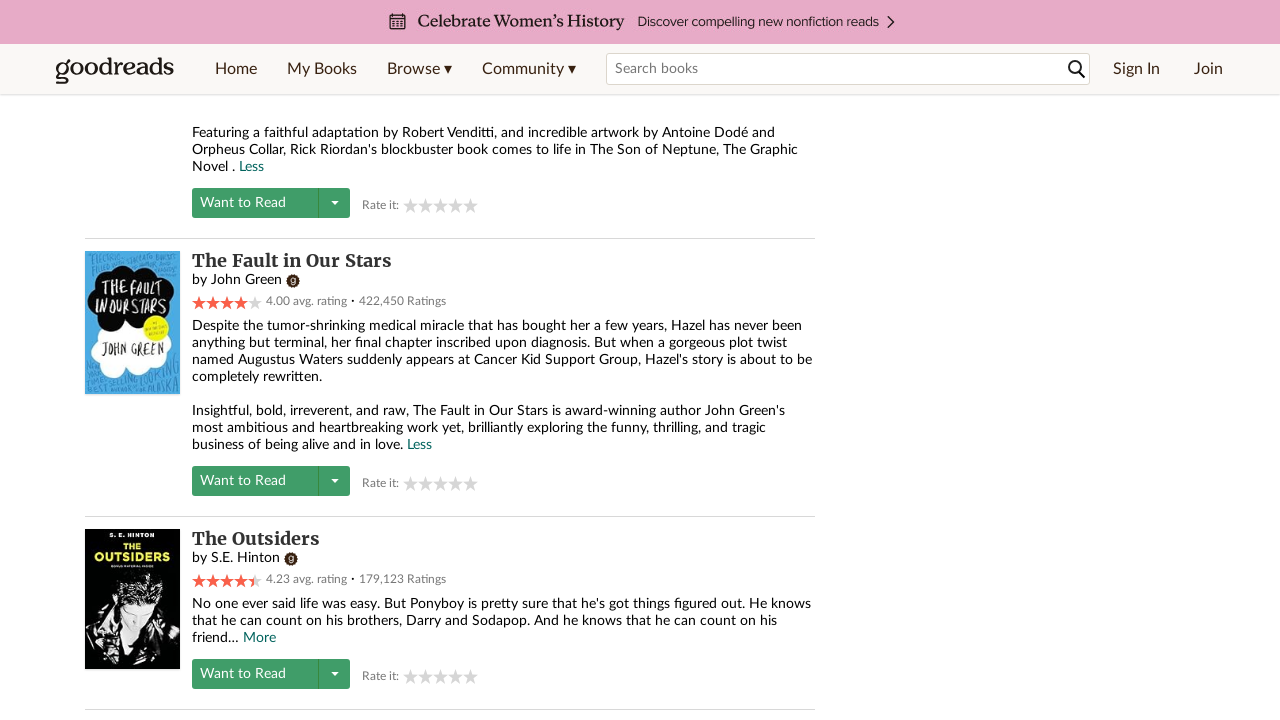

Clicked a 'More' button to expand book description at (260, 639) on .gr-buttonAsLink.u-marginLeftTiny >> nth=17
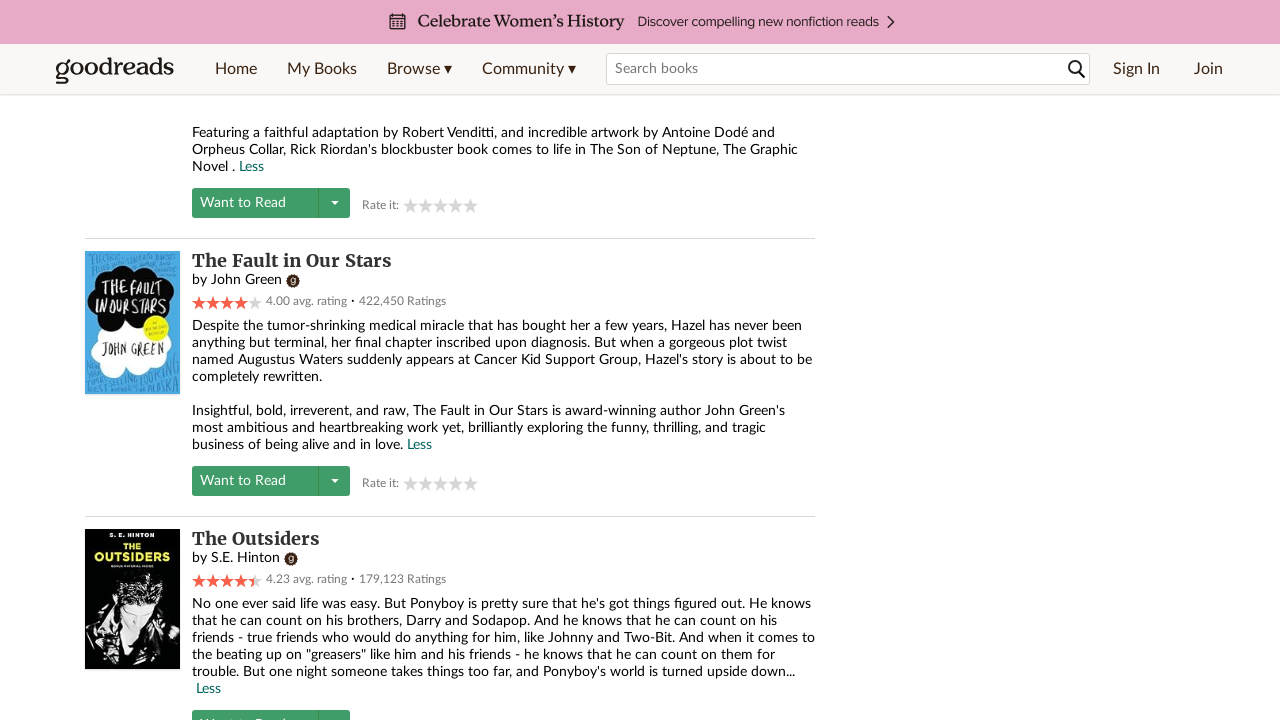

Clicked a 'More' button to expand book description at (246, 361) on .gr-buttonAsLink.u-marginLeftTiny >> nth=18
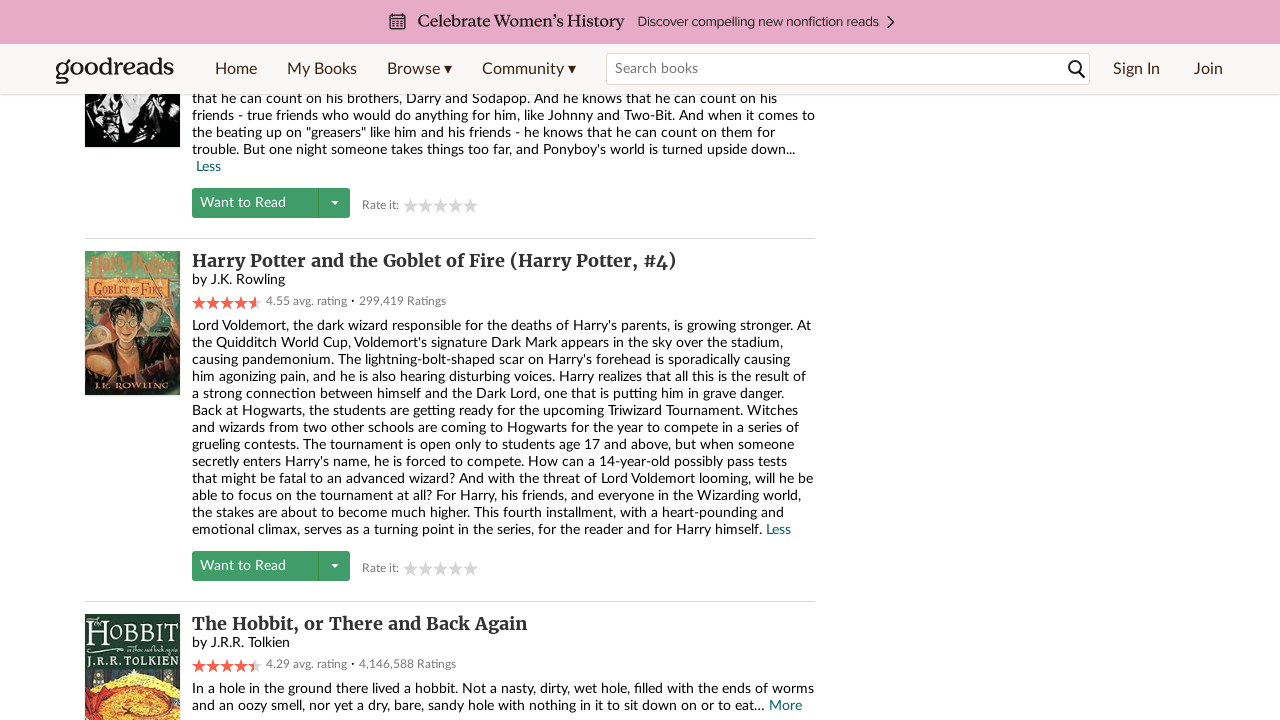

Clicked a 'More' button to expand book description at (786, 707) on .gr-buttonAsLink.u-marginLeftTiny >> nth=19
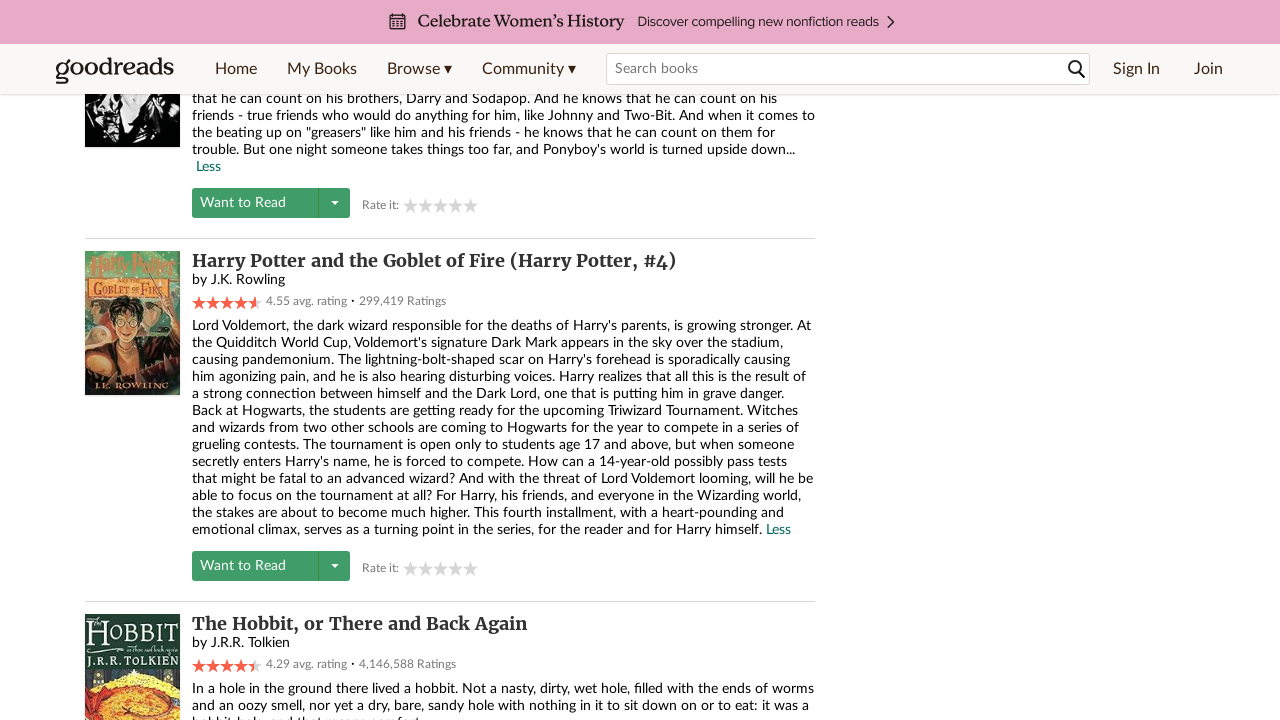

Clicked a 'More' button to expand book description at (288, 361) on .gr-buttonAsLink.u-marginLeftTiny >> nth=20
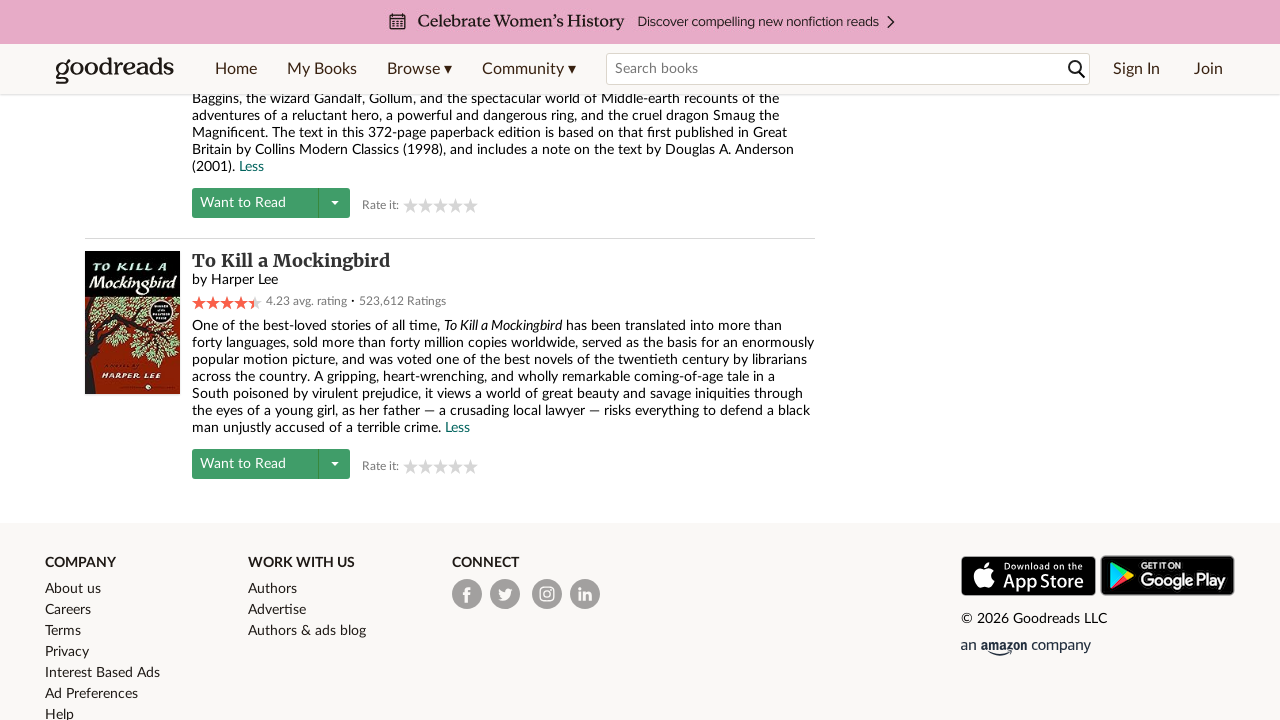

Verified book items are loaded and displayed
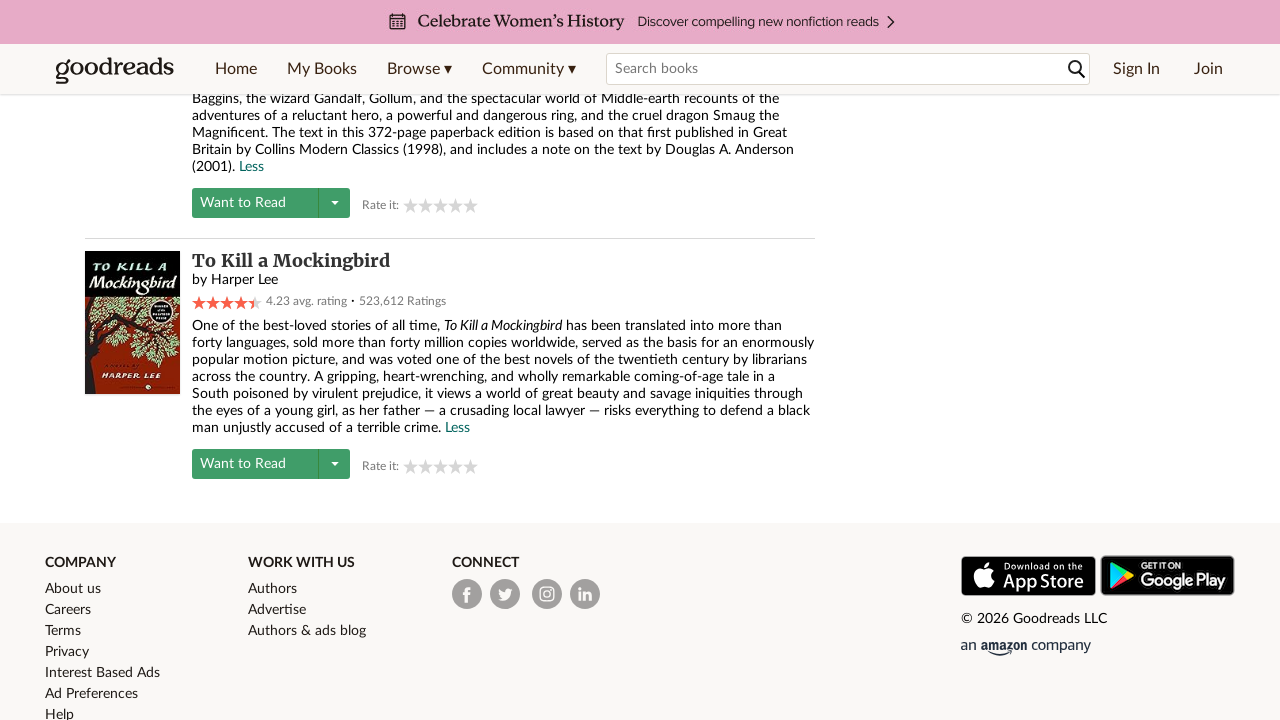

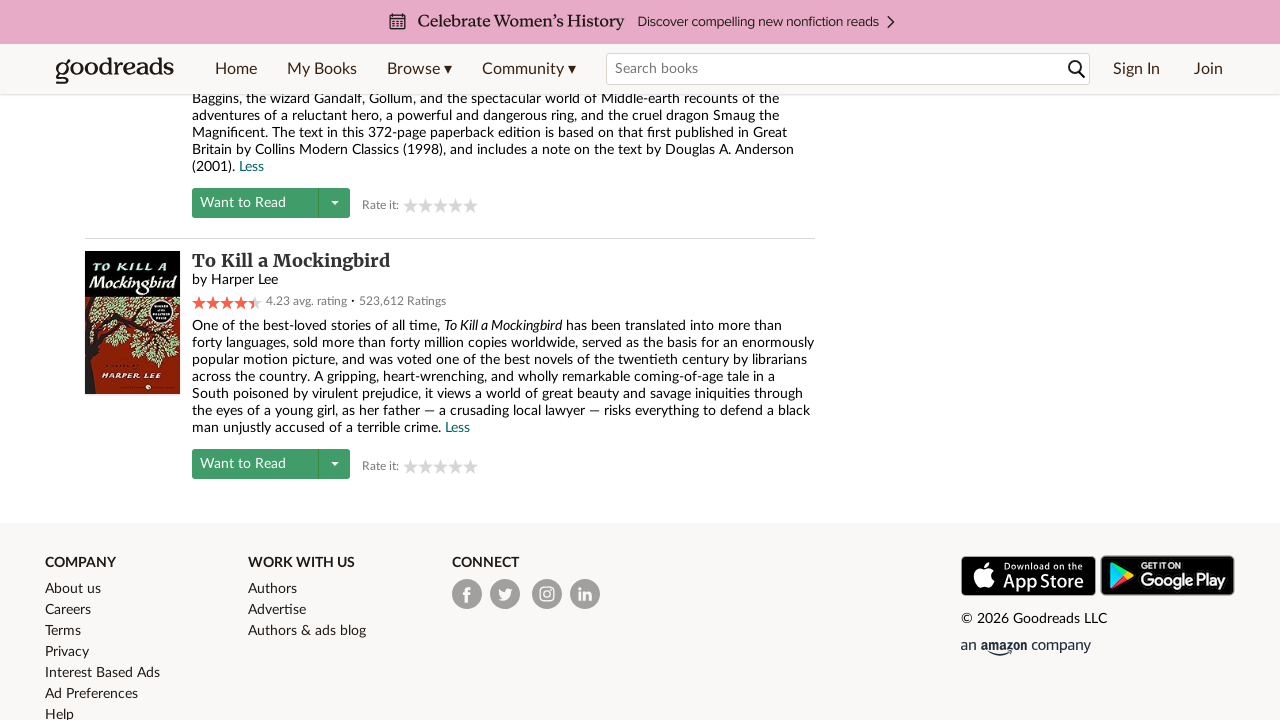